Tests dismissing a prompt dialog after entering text

Starting URL: https://testpages.eviltester.com/styled/alerts/alert-test.html

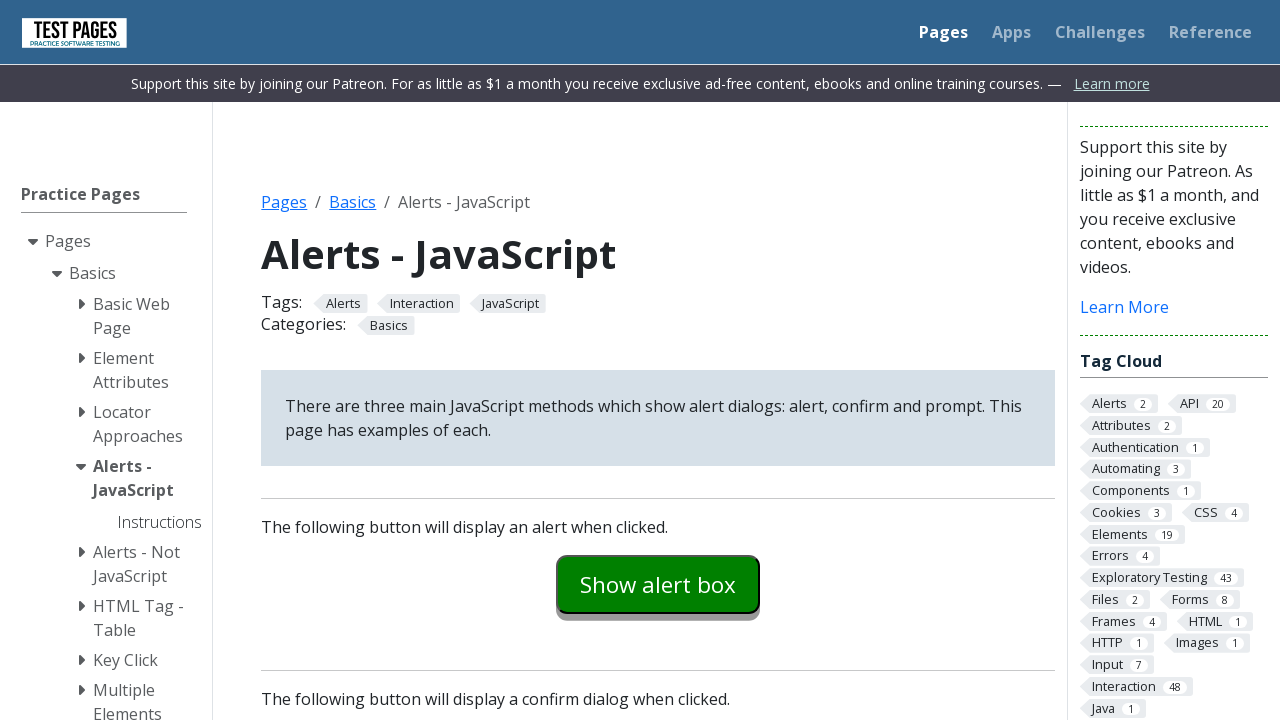

Set up dialog handler to dismiss prompt
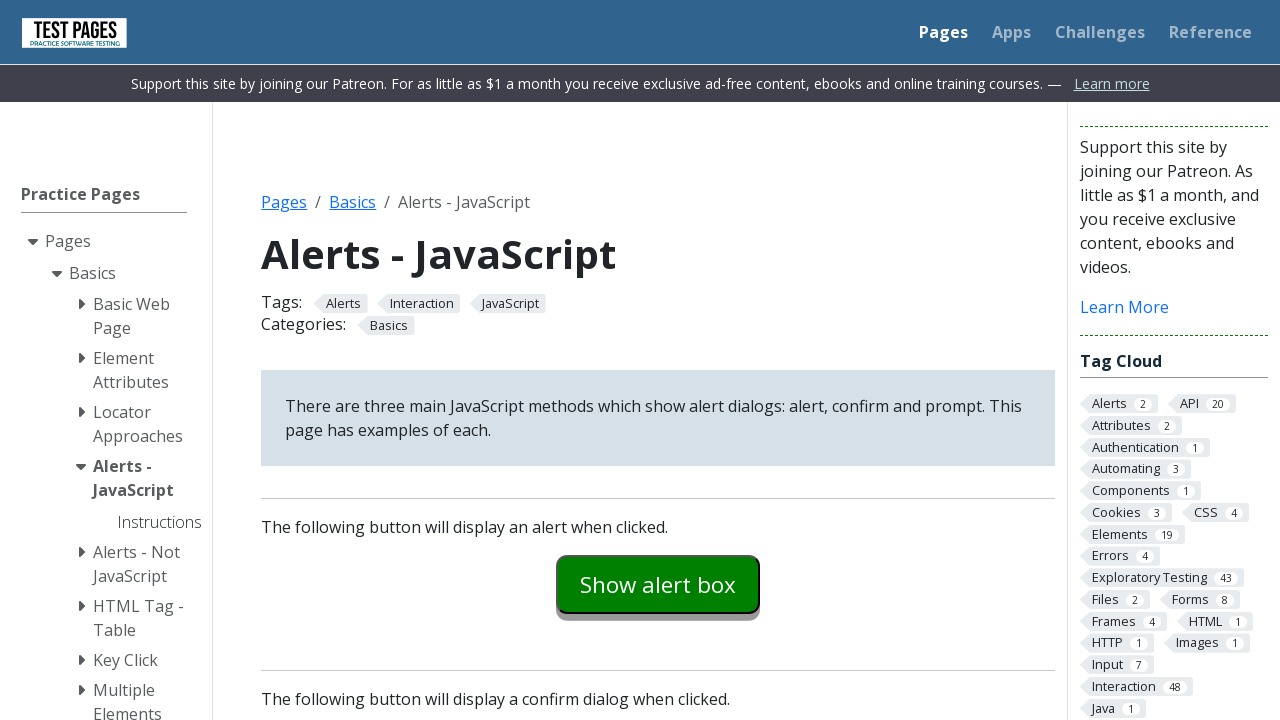

Clicked prompt example button at (658, 360) on #promptexample
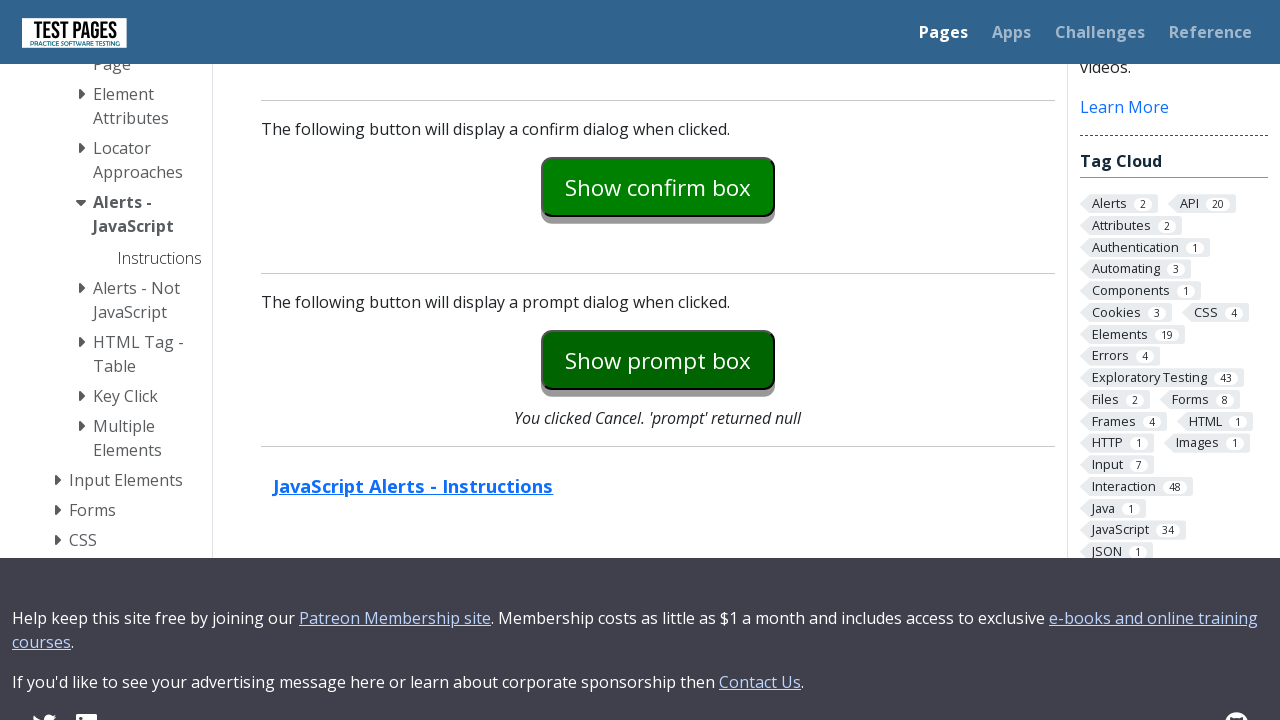

Prompt explanation text loaded
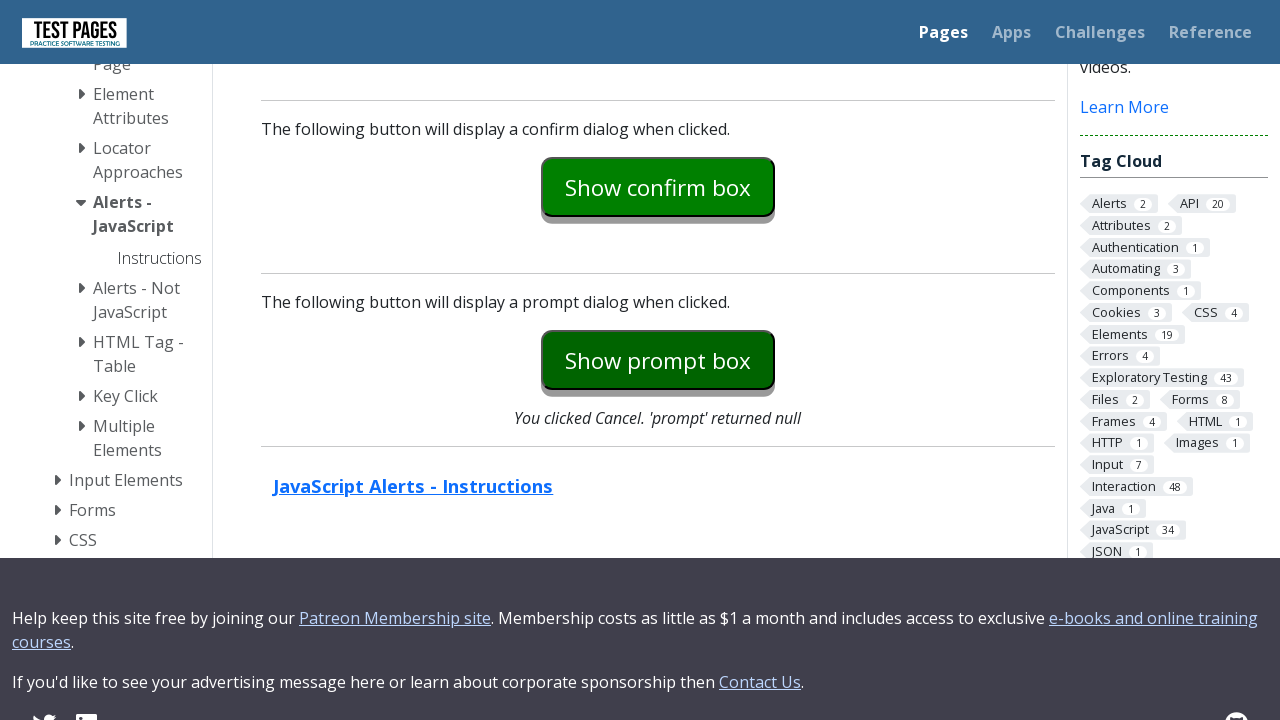

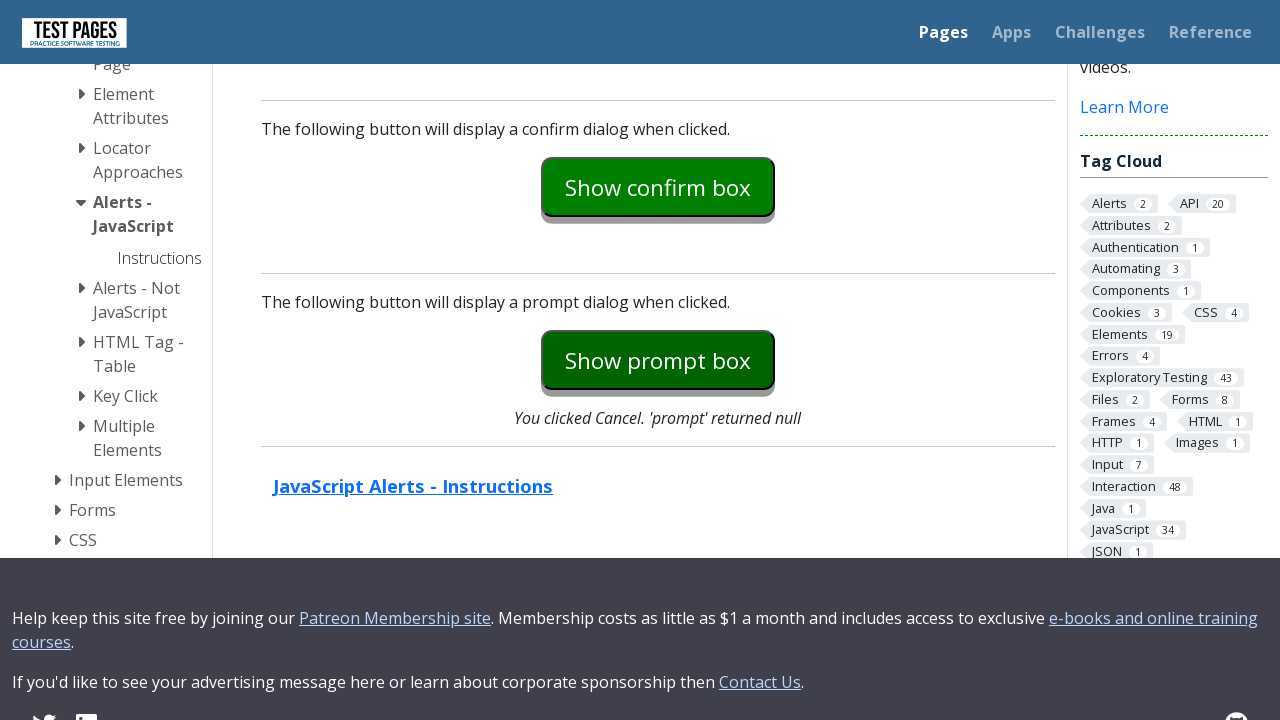